Tests datalist input field by entering different city options

Starting URL: https://www.selenium.dev/selenium/web/web-form.html

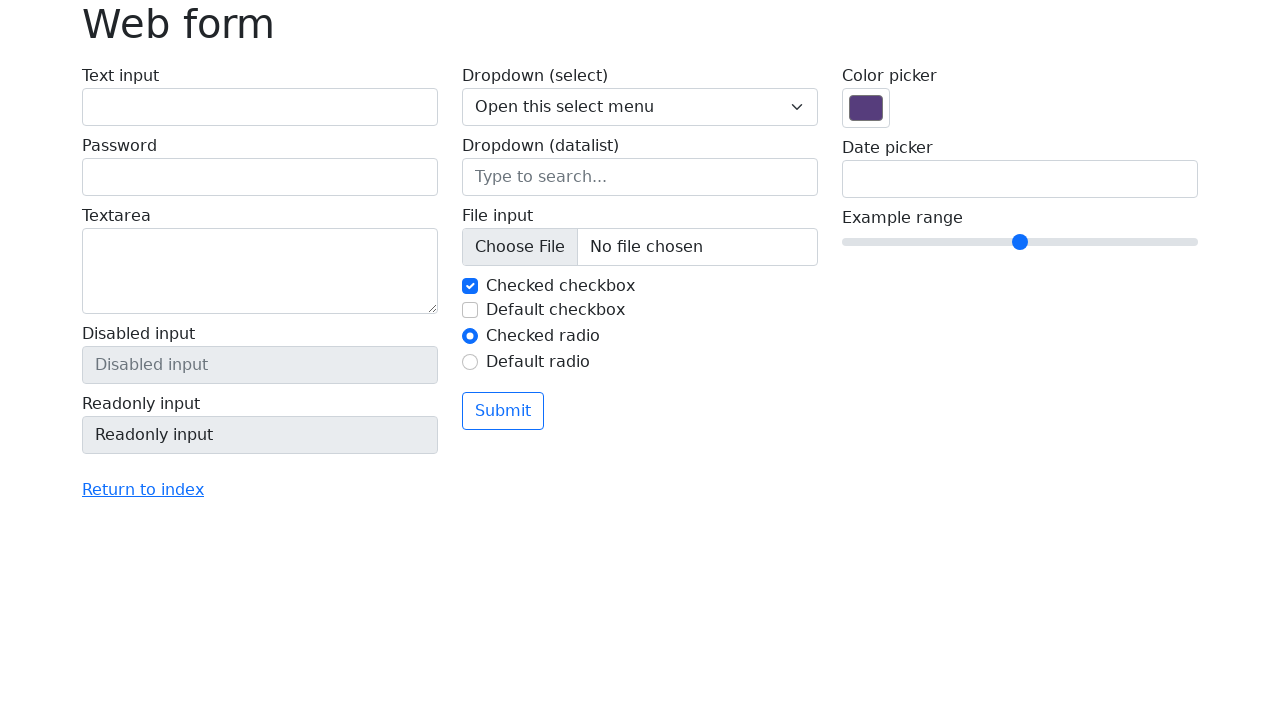

Waited for page to load - text field visible
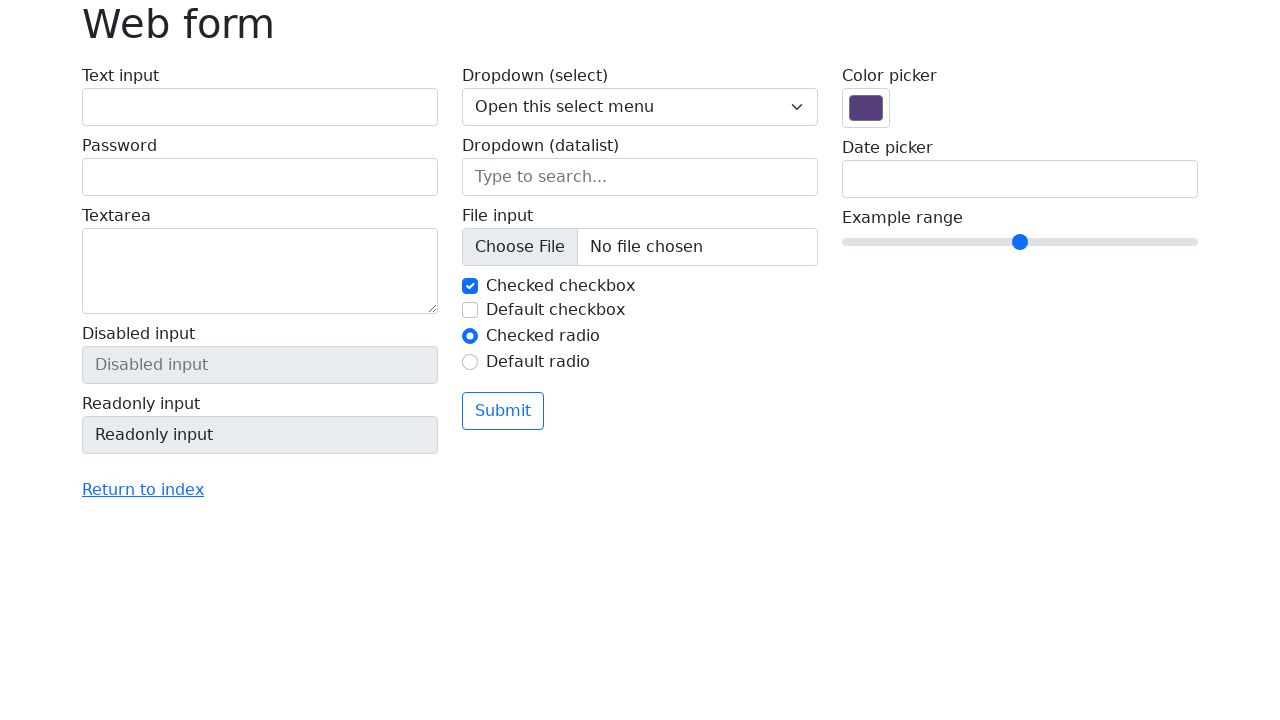

Located datalist input field
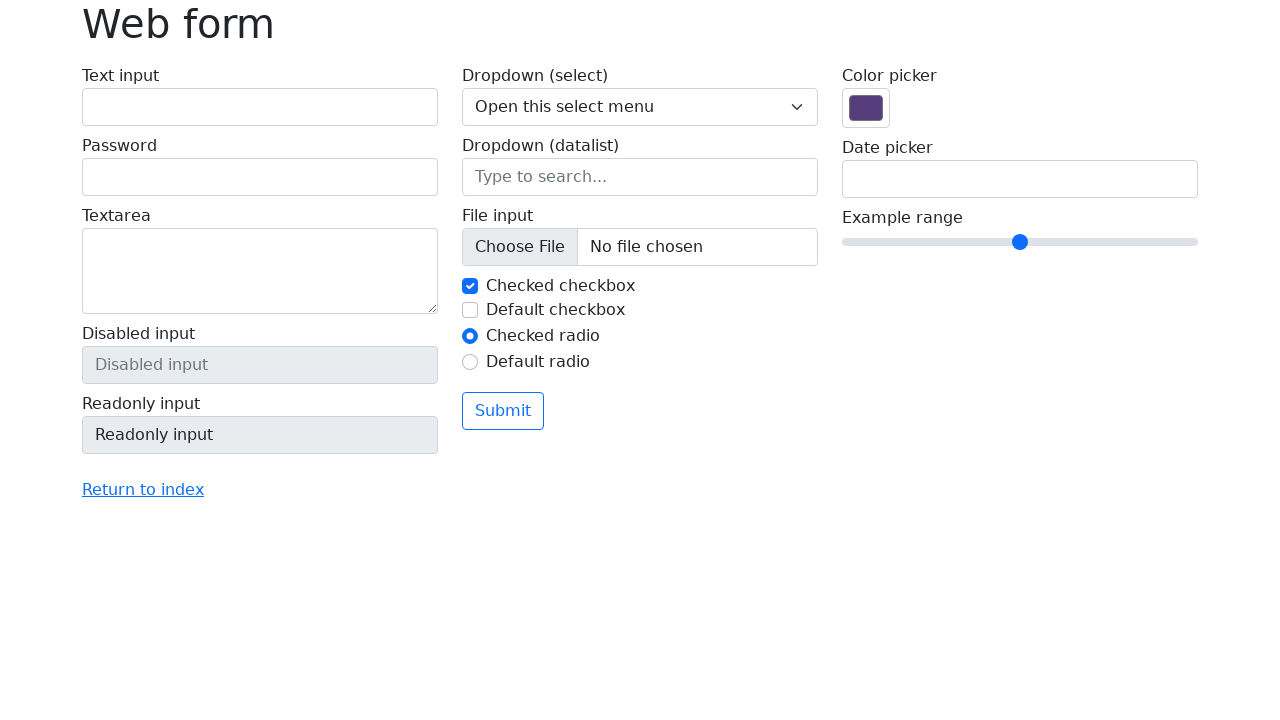

Cleared datalist field on [name='my-datalist']
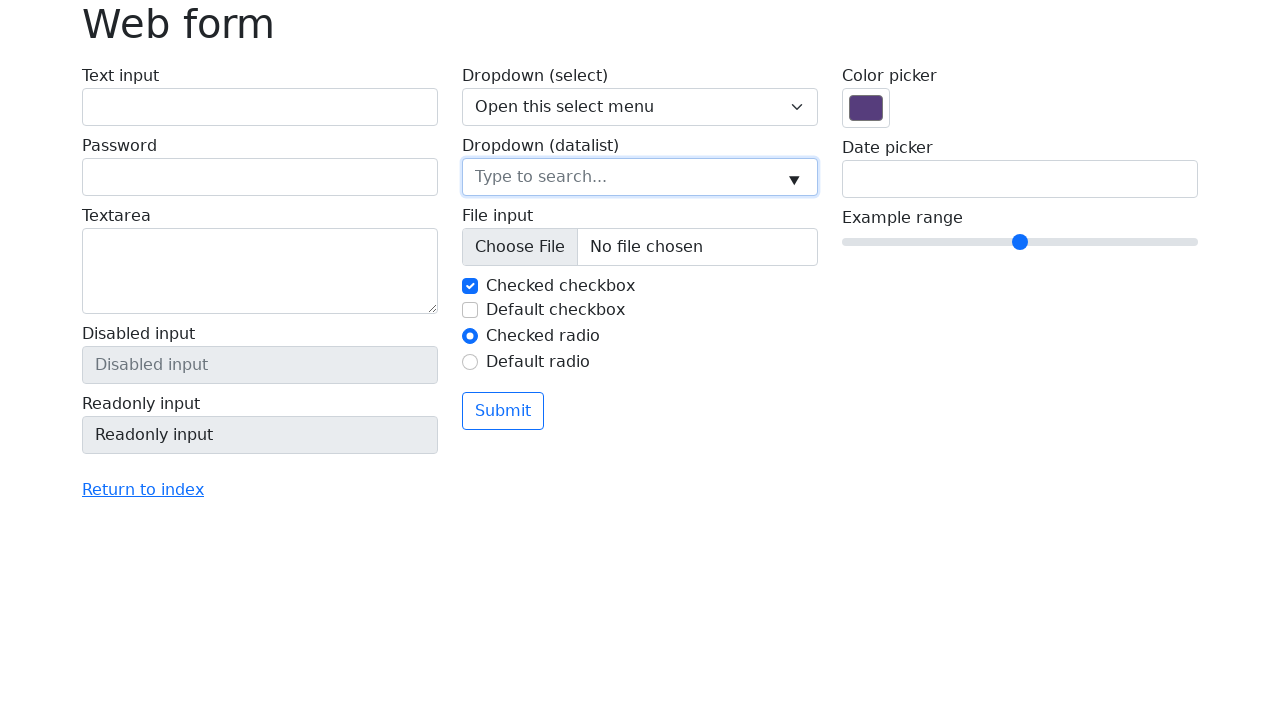

Filled datalist field with 'San Francisco' on [name='my-datalist']
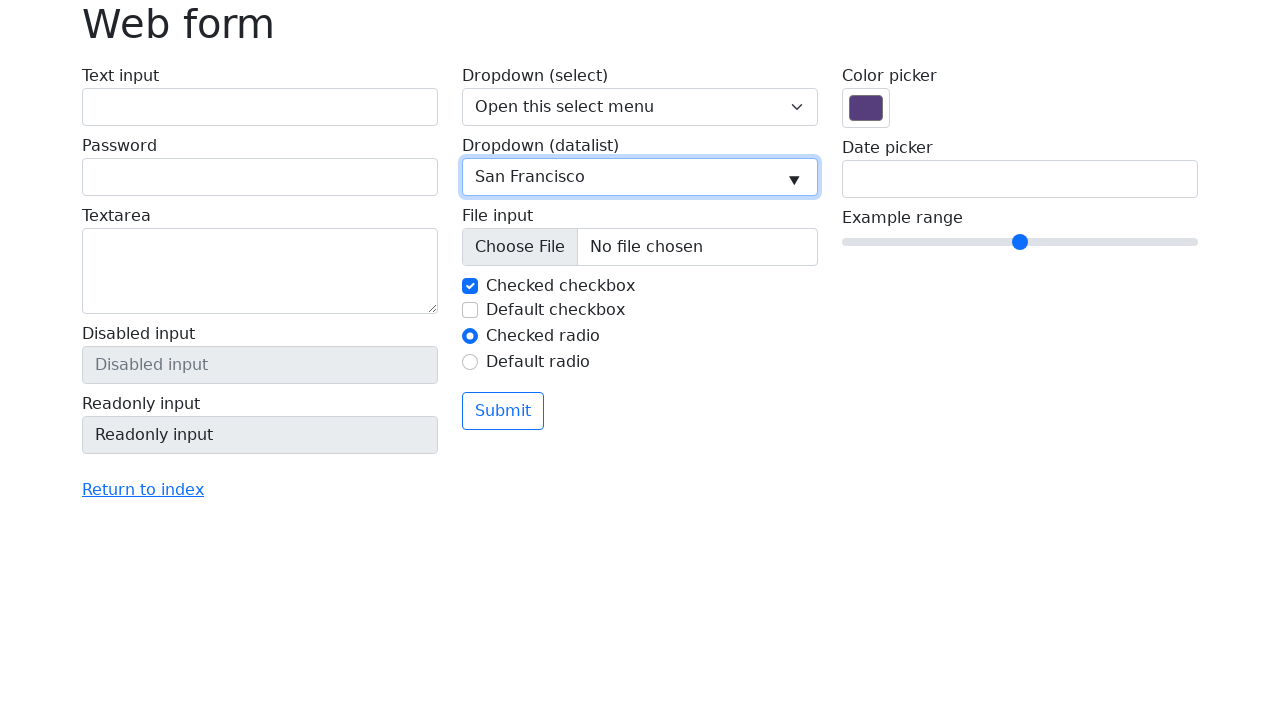

Cleared datalist field on [name='my-datalist']
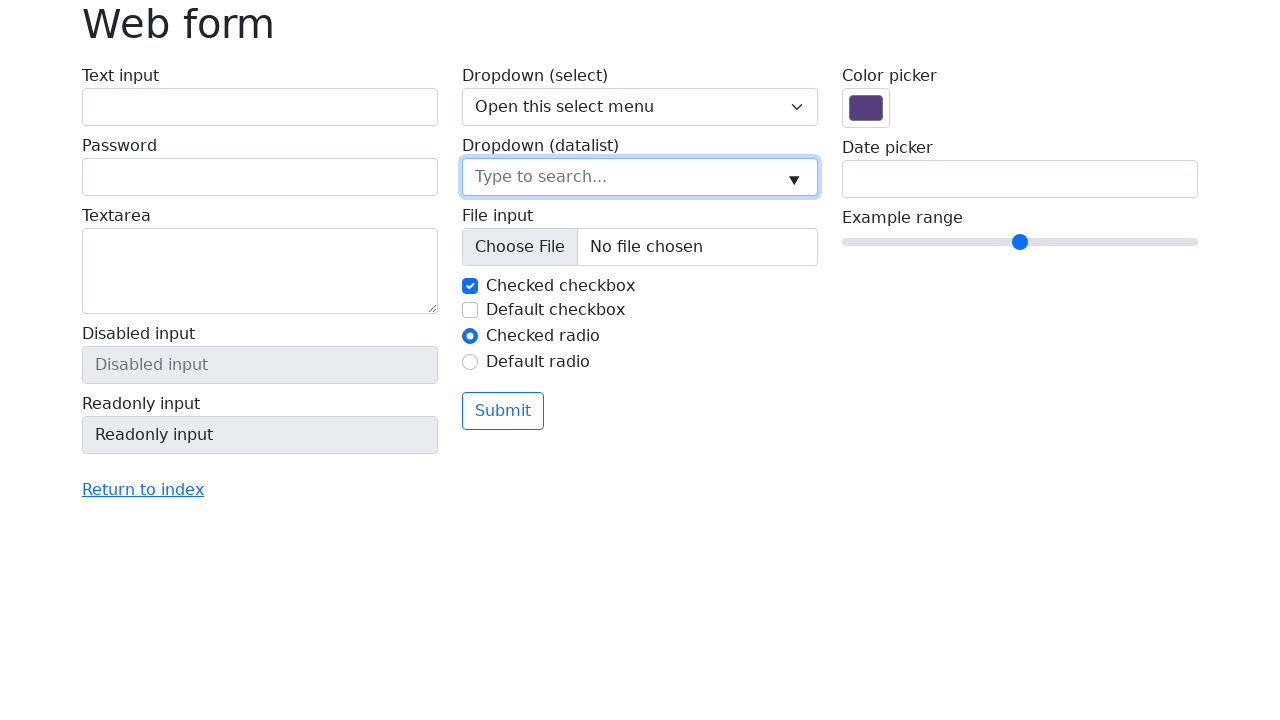

Filled datalist field with 'New York' on [name='my-datalist']
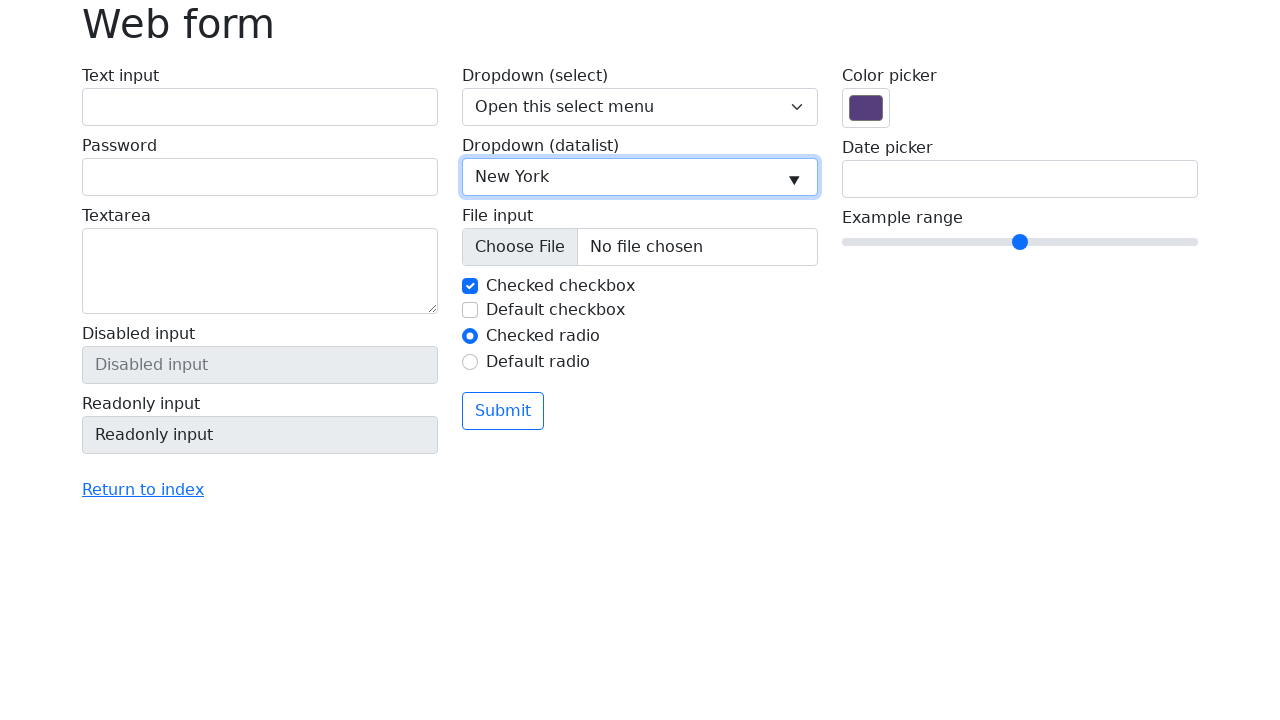

Cleared datalist field on [name='my-datalist']
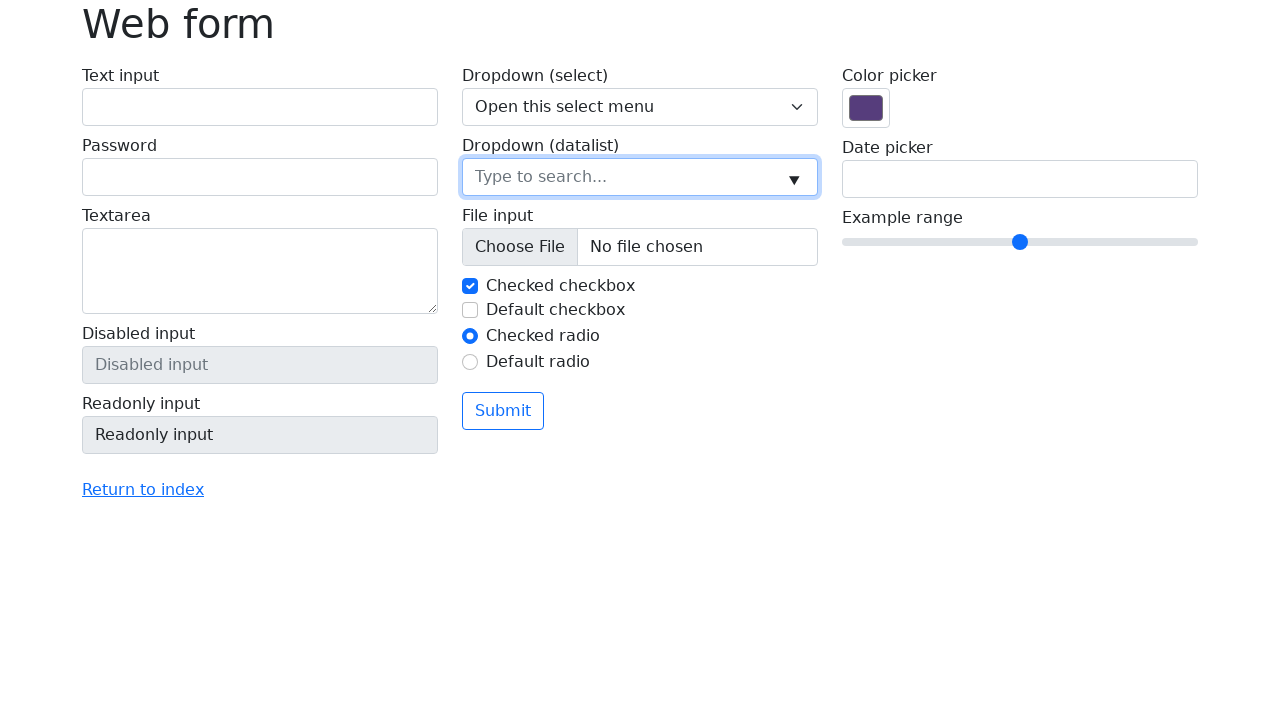

Filled datalist field with 'Seattle' on [name='my-datalist']
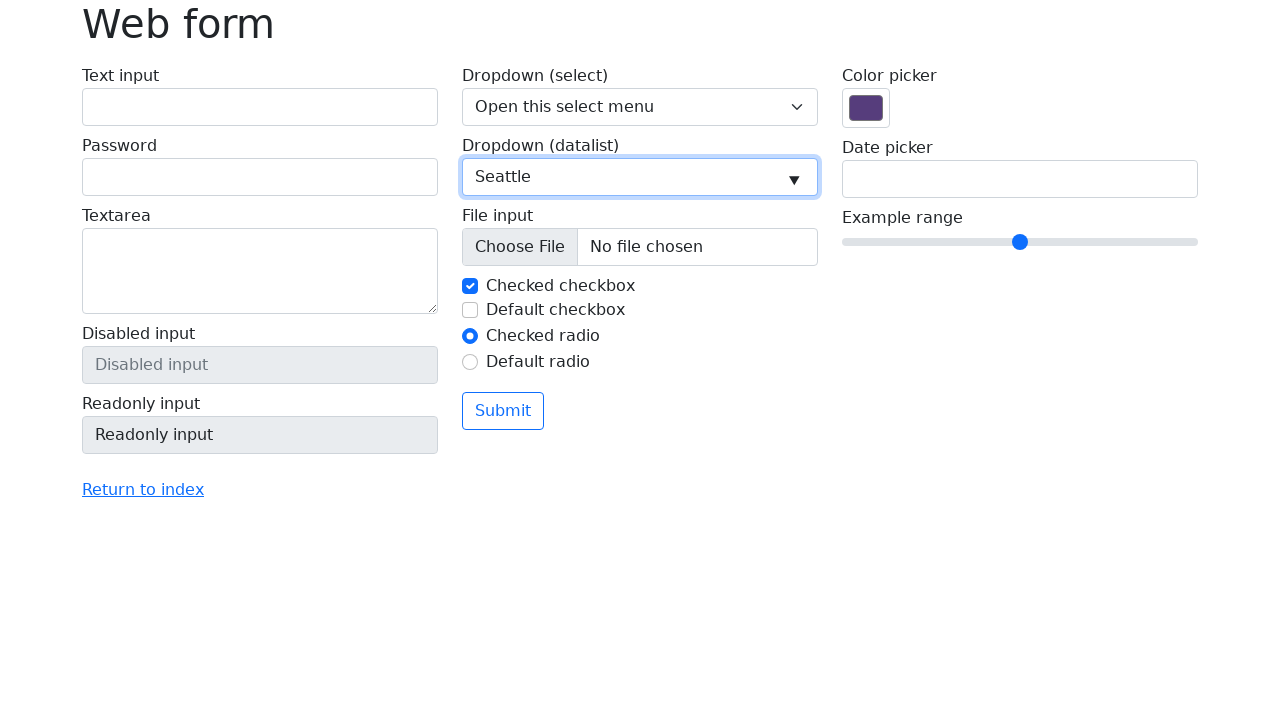

Cleared datalist field on [name='my-datalist']
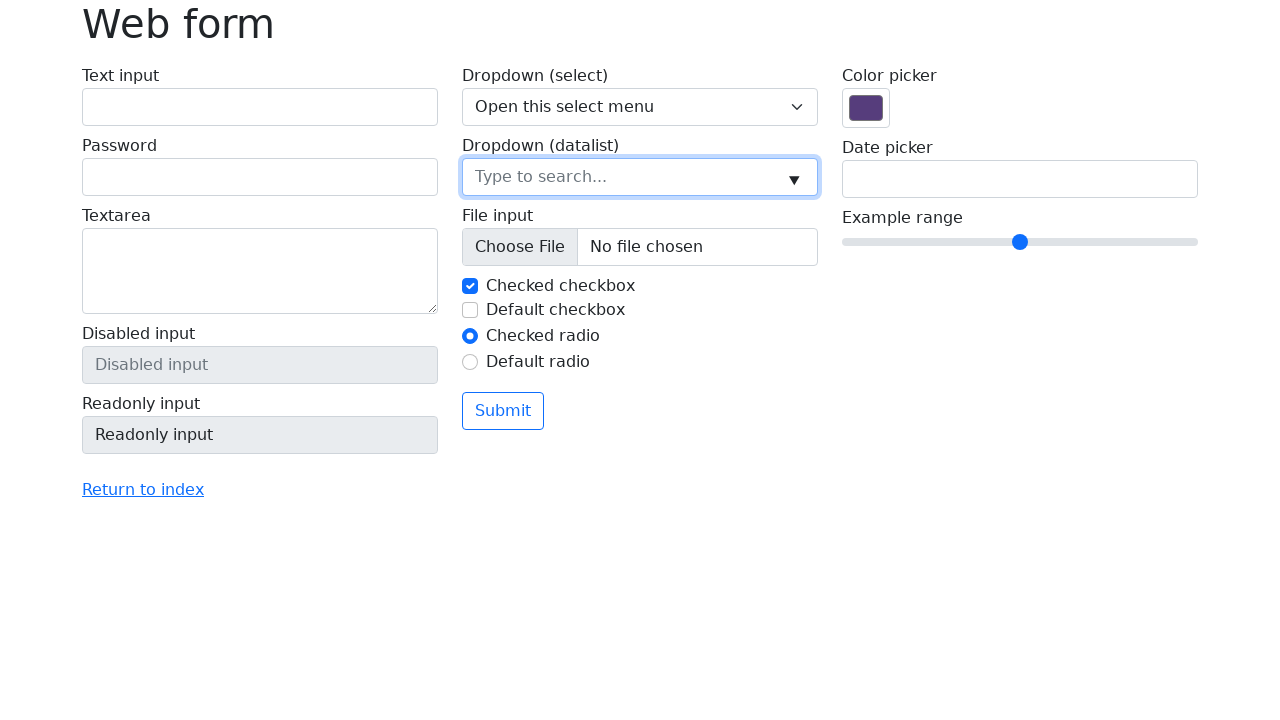

Filled datalist field with 'Los Angeles' on [name='my-datalist']
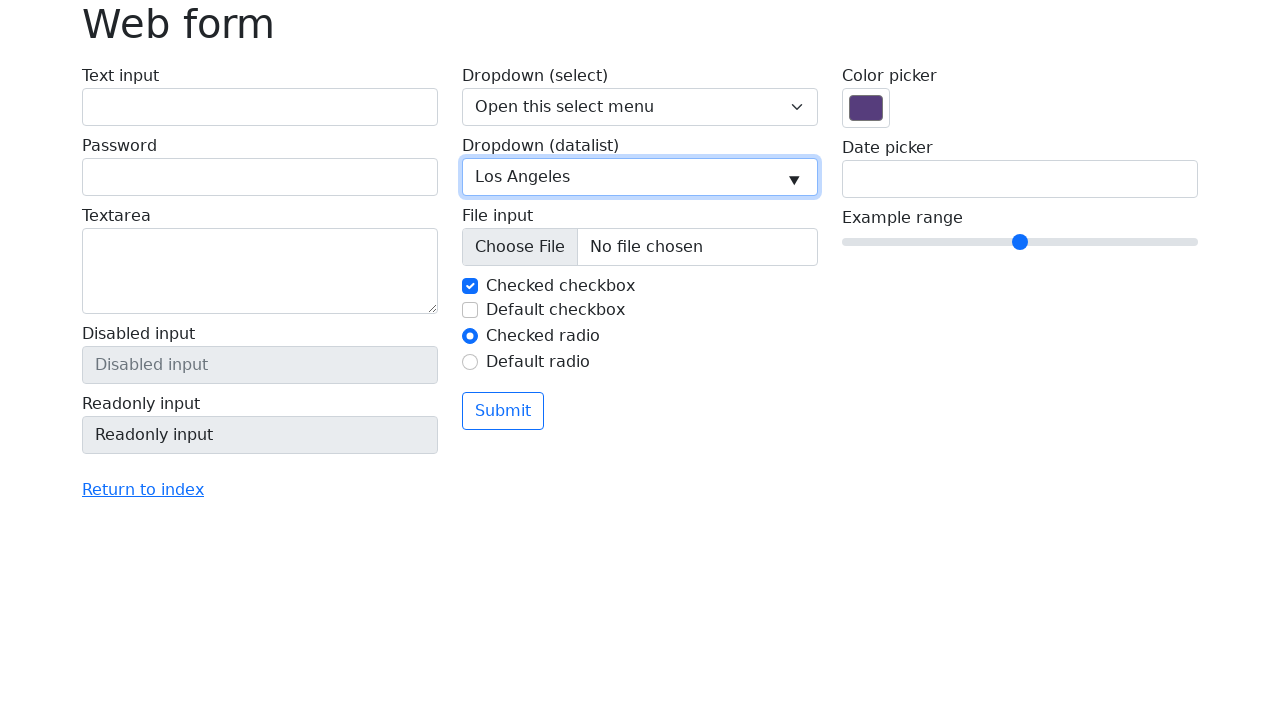

Cleared datalist field on [name='my-datalist']
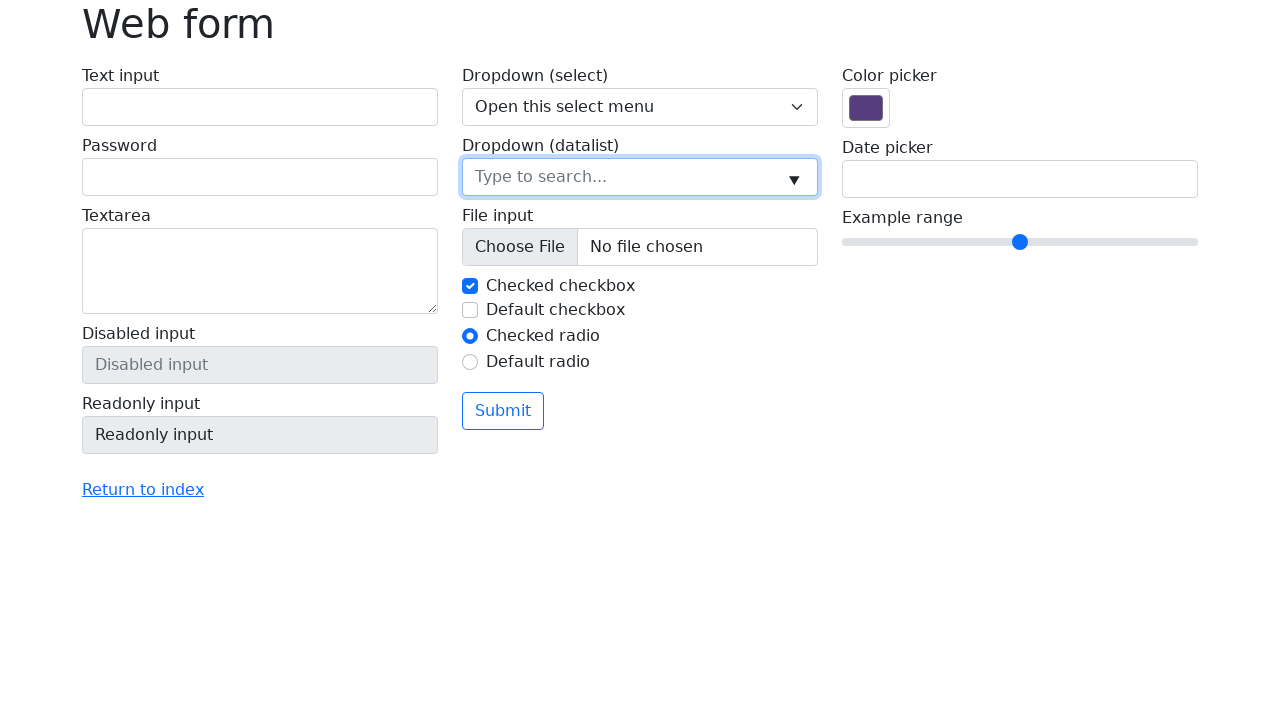

Filled datalist field with 'Chicago' on [name='my-datalist']
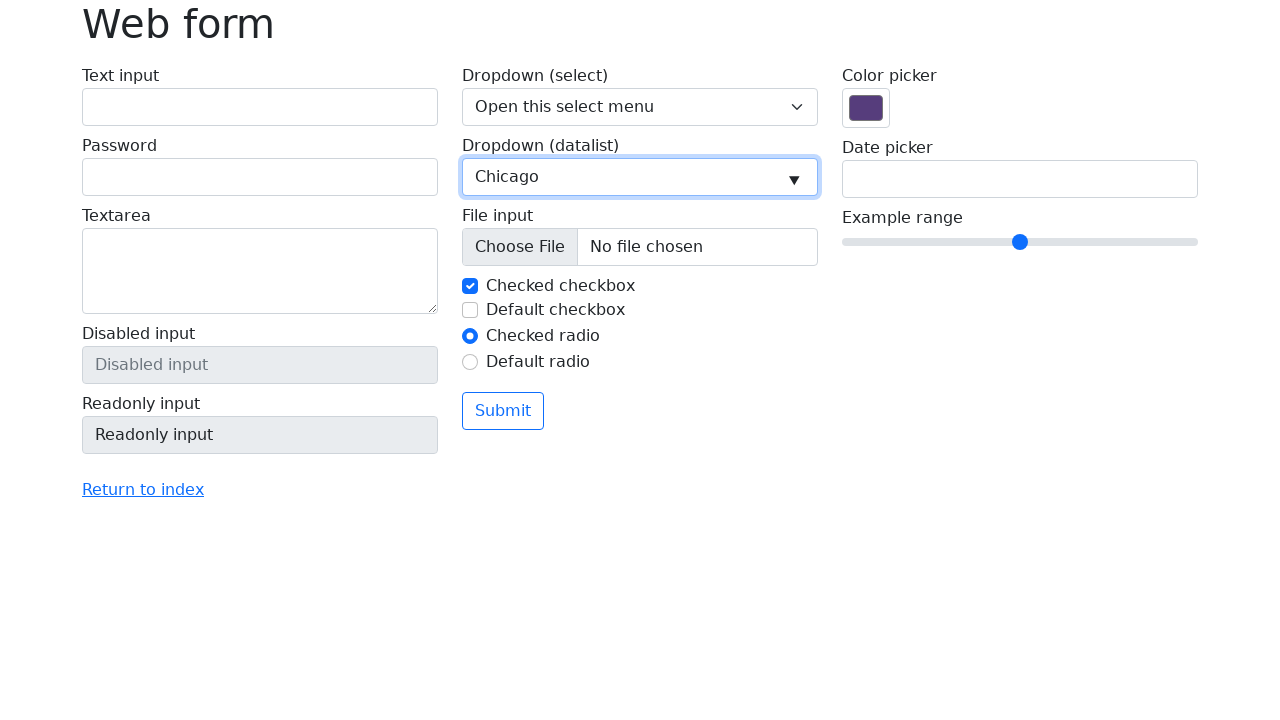

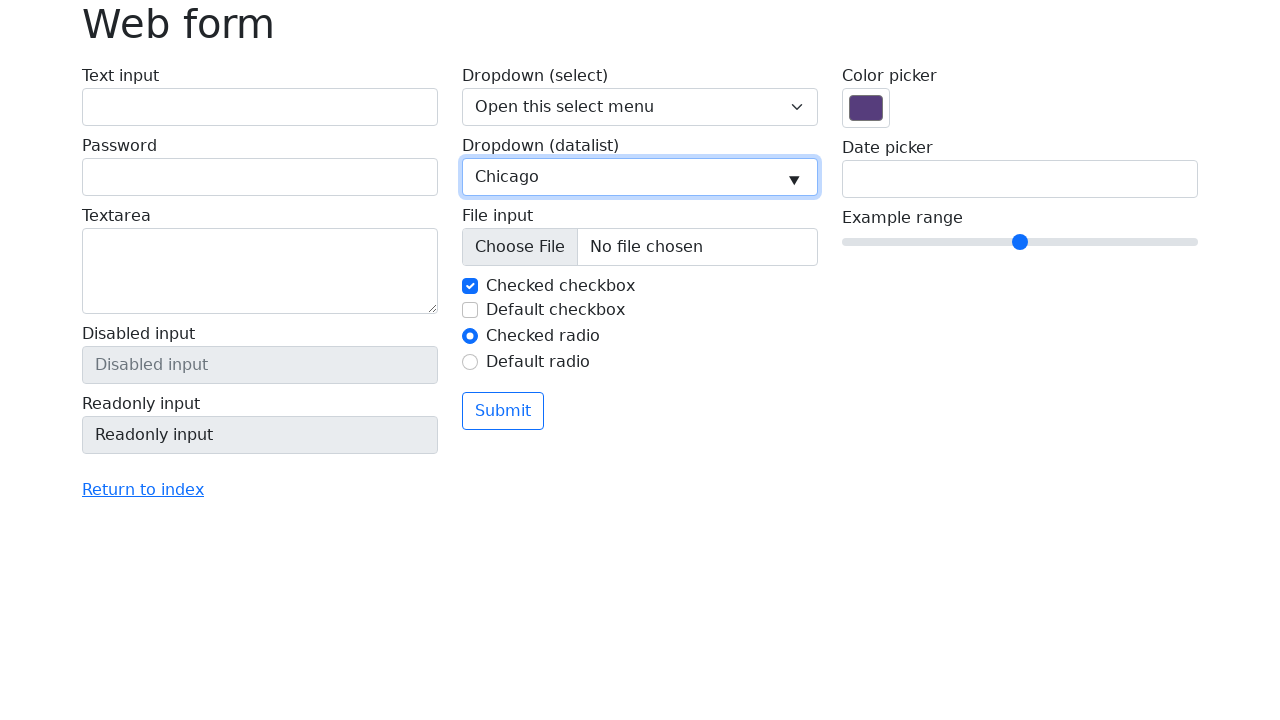